Tests product search functionality on addmug.com by entering a search term and clicking the search button

Starting URL: https://addmug.com/

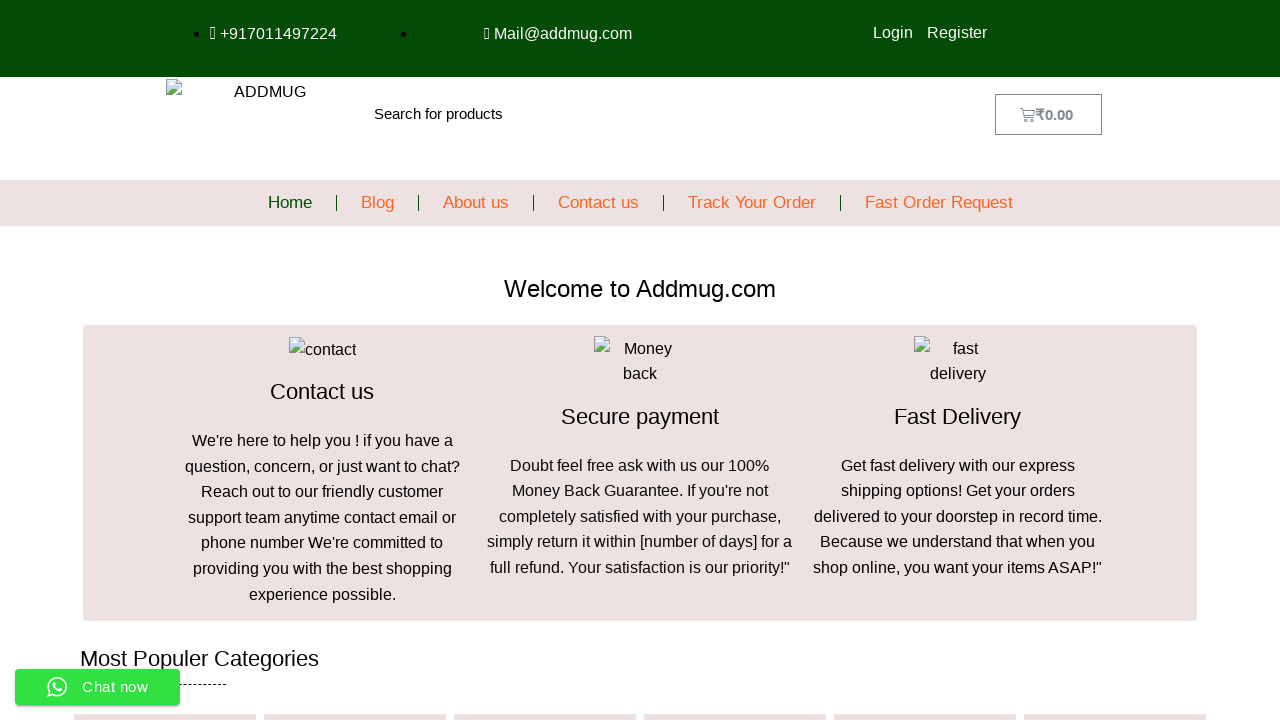

Filled search box with 'castophene' on input[placeholder='Search for products']
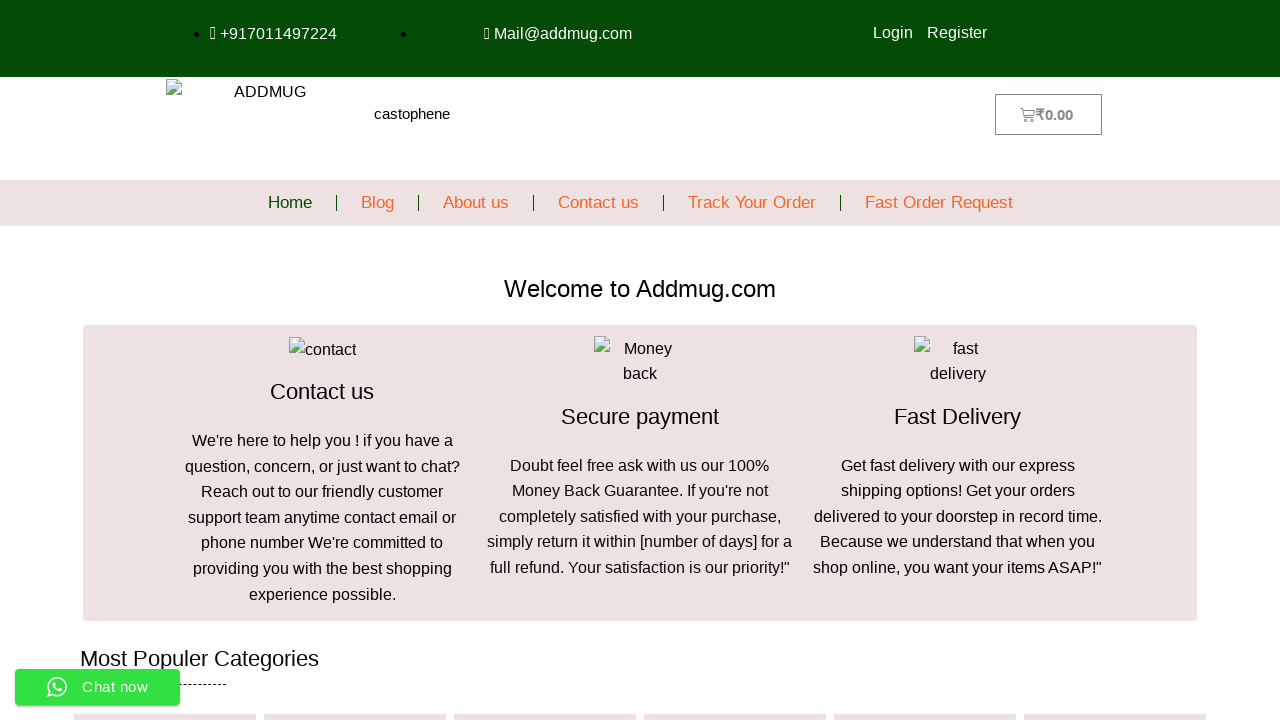

Clicked search submit button at (940, 114) on button.searchsubmit
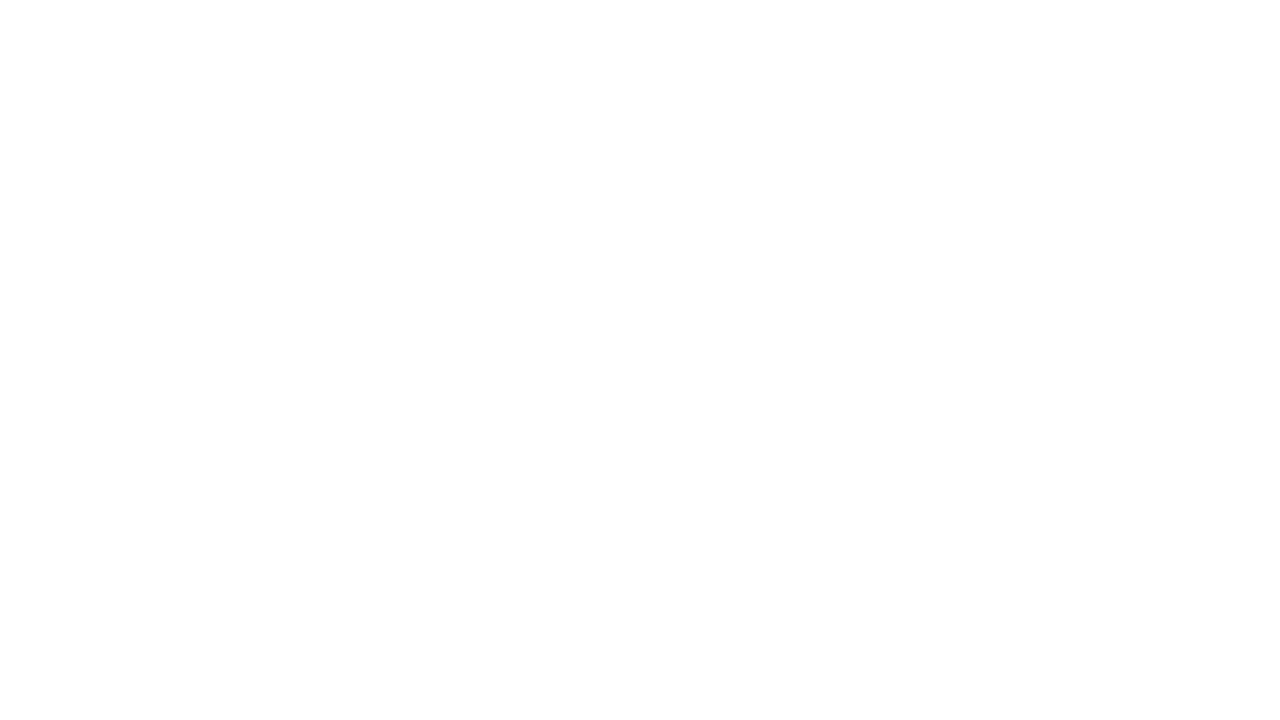

Waited for search results to load (networkidle)
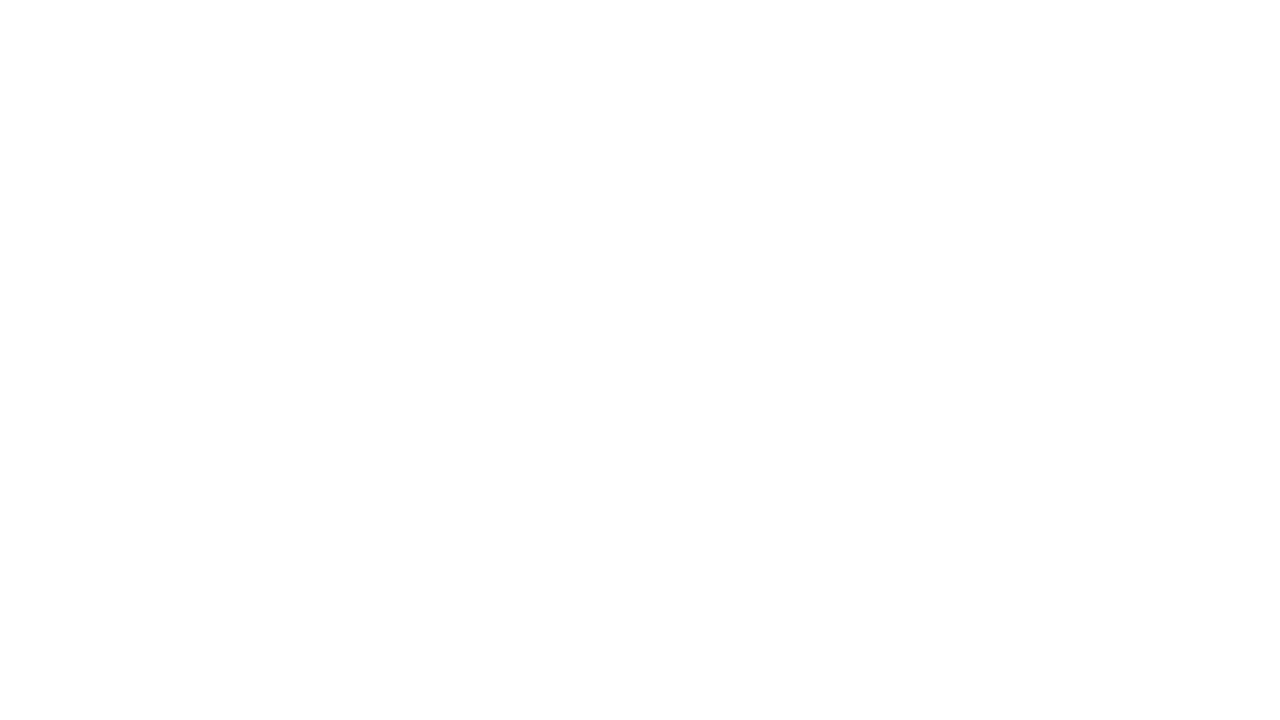

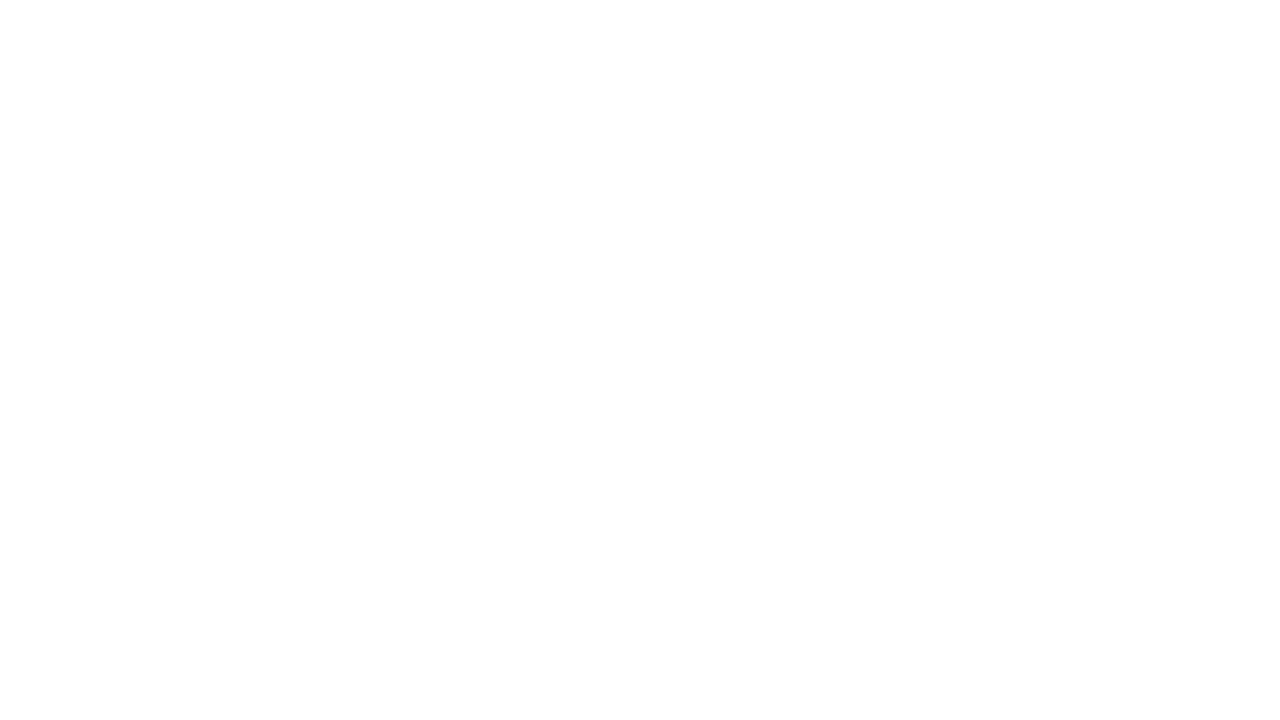